Navigates to an automation practice website and sets the viewport size to verify the page loads correctly

Starting URL: http://practice.automationtesting.in/

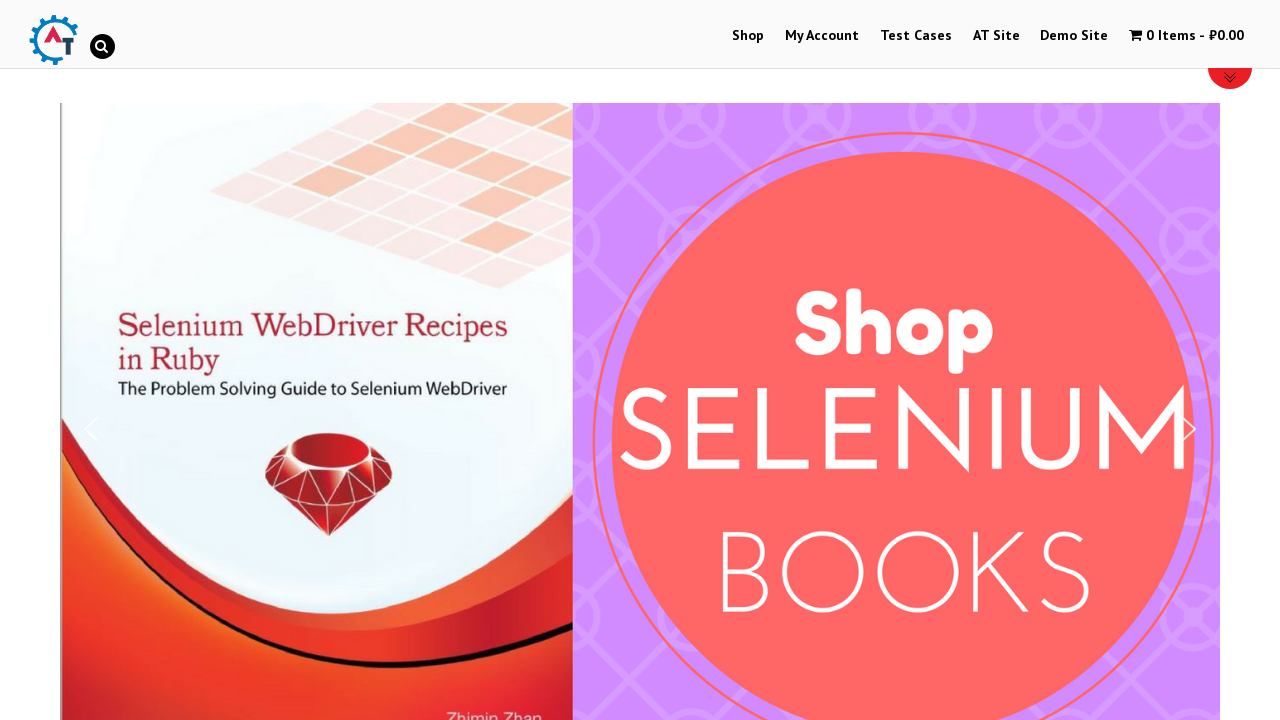

Set viewport size to 1024x768
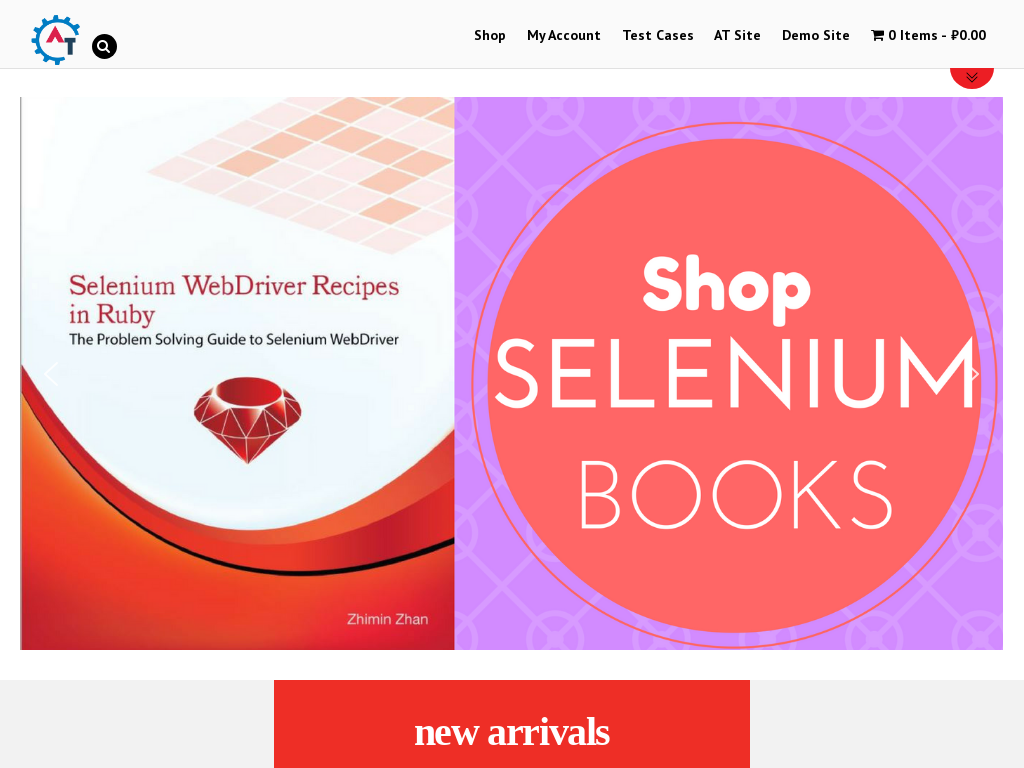

Automation practice website loaded successfully (DOM content loaded)
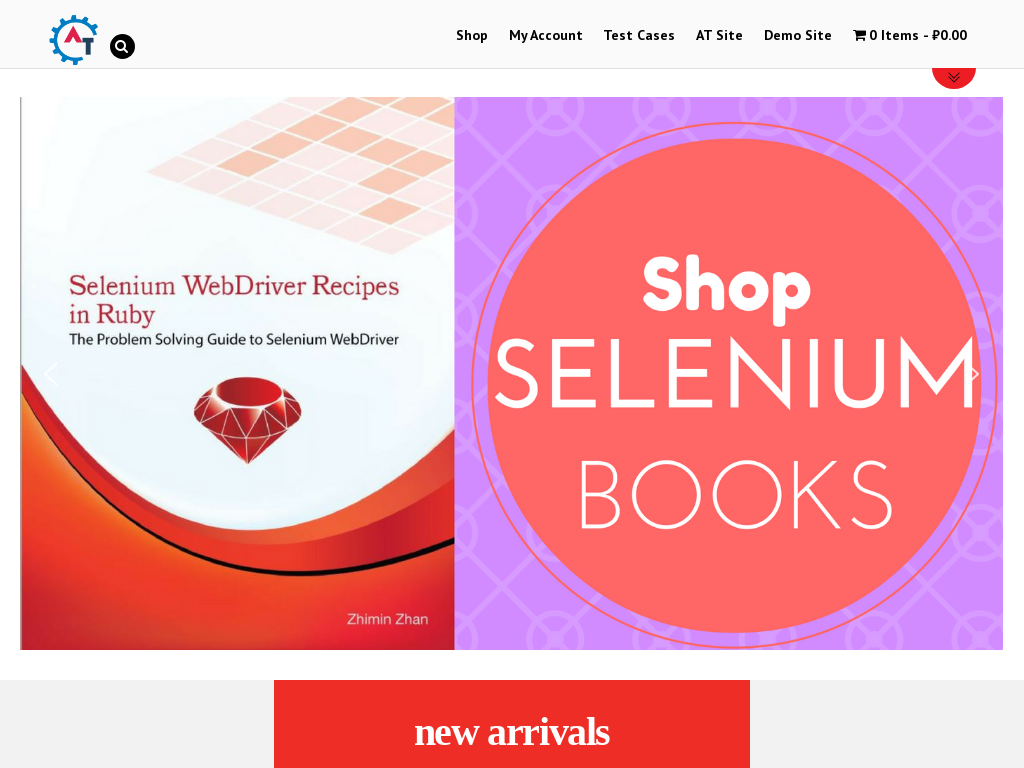

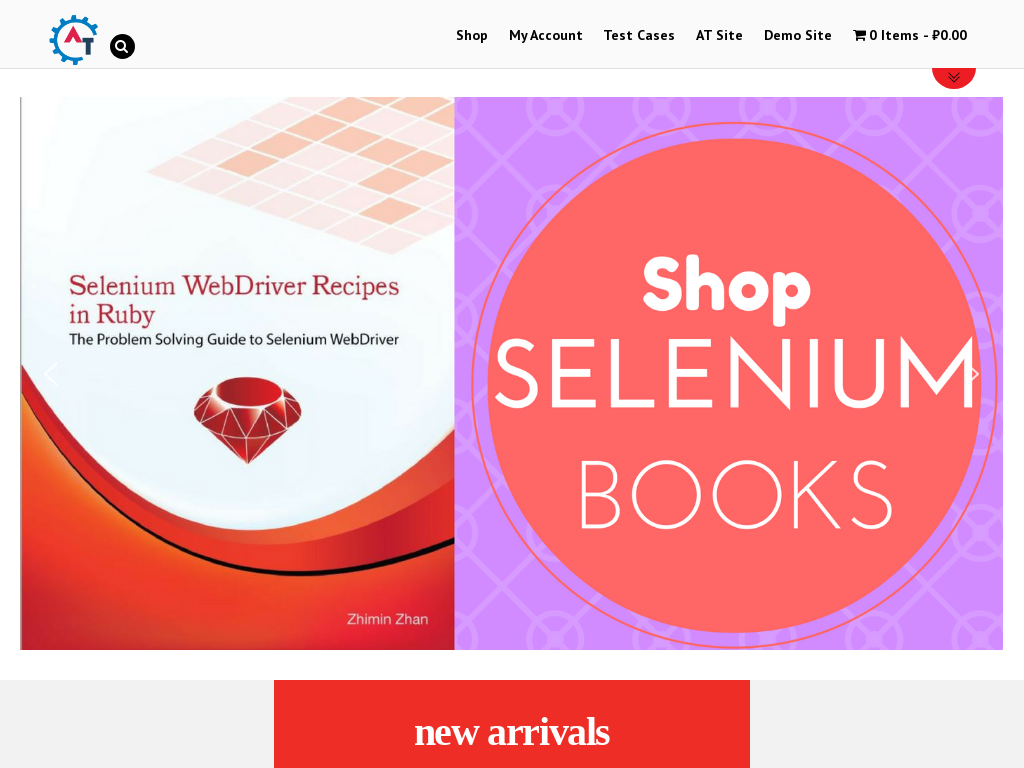